Tests drag and drop by offset by dragging source element to target element's coordinates

Starting URL: https://crossbrowsertesting.github.io/drag-and-drop

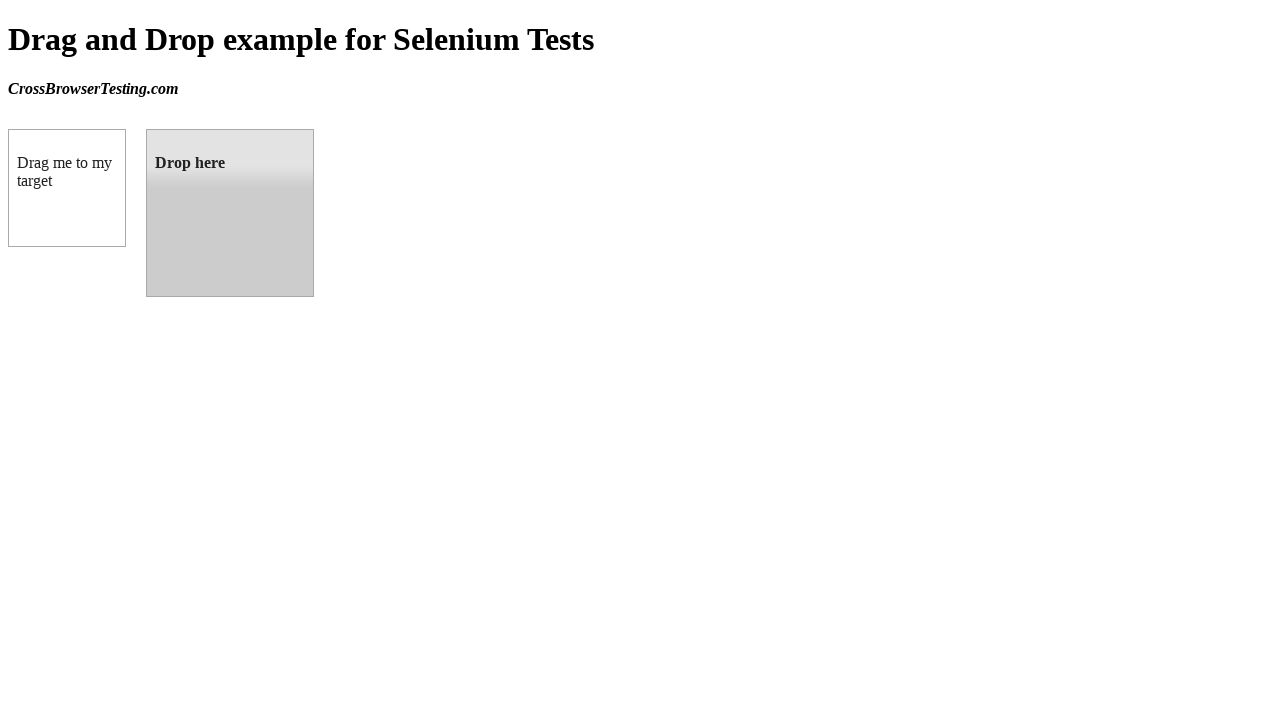

Located source element with id 'draggable'
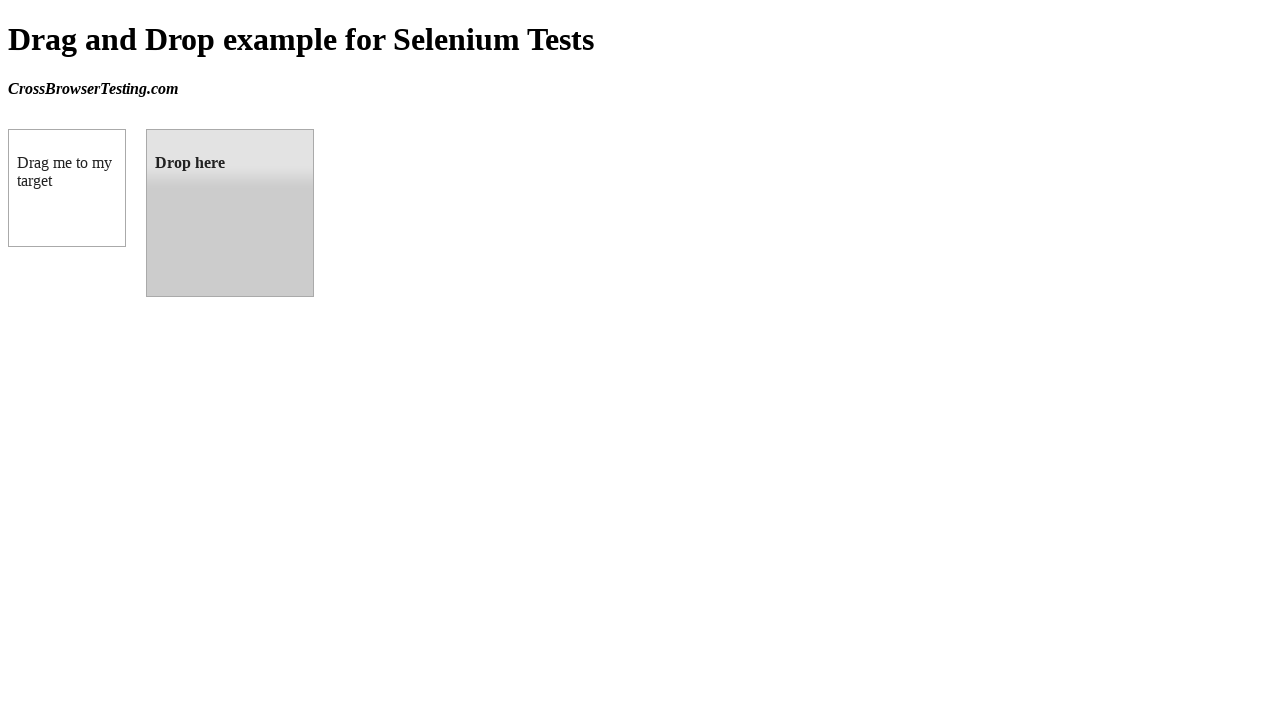

Located target element with id 'droppable'
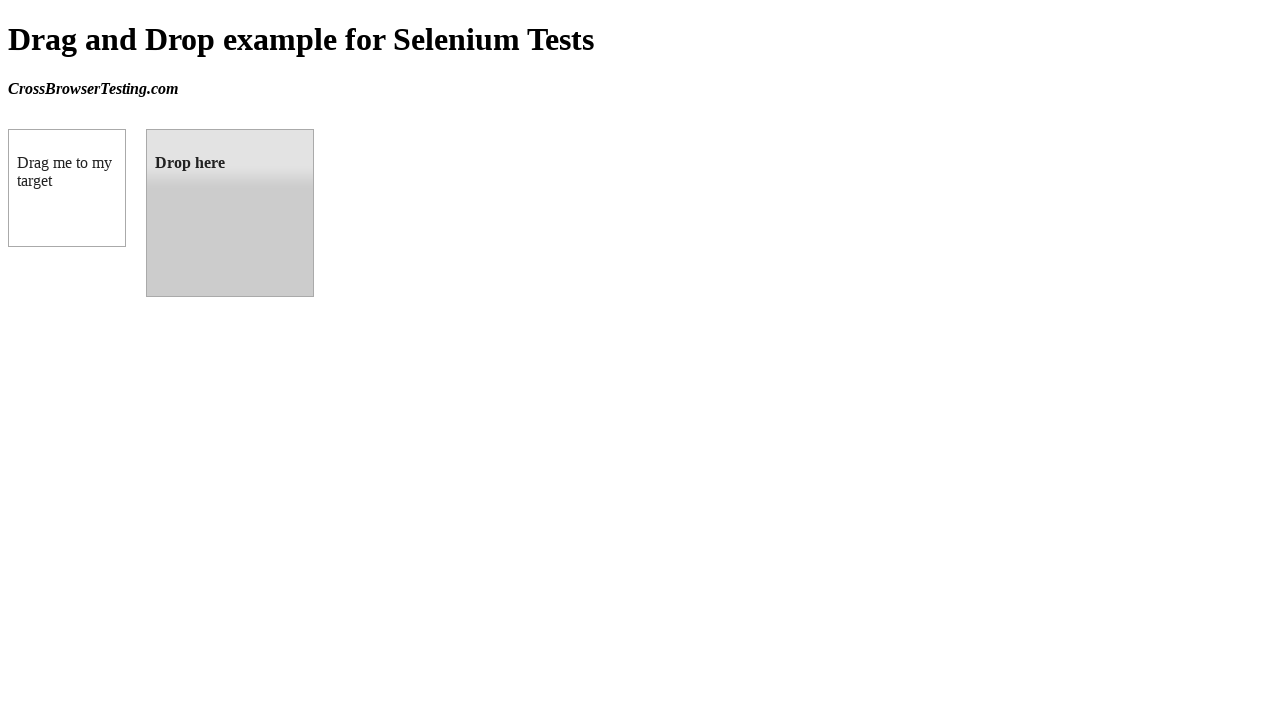

Retrieved bounding box of target element
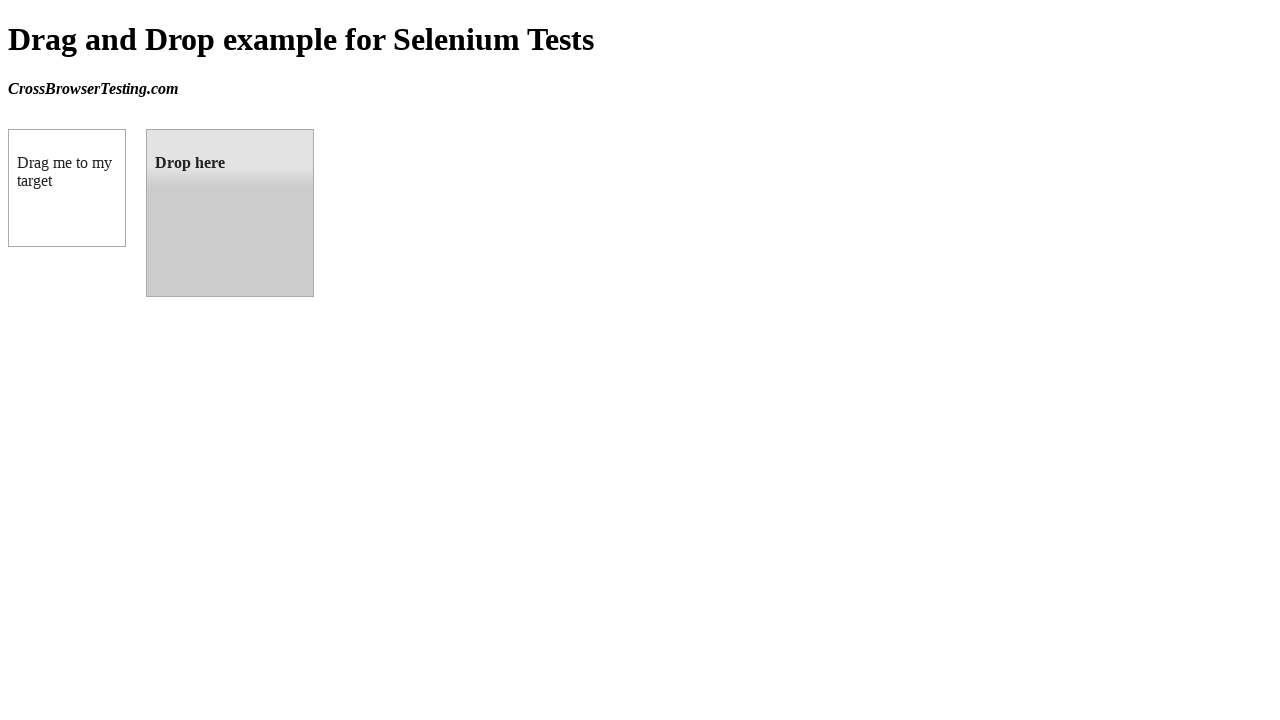

Dragged source element to target element coordinates at (230, 213)
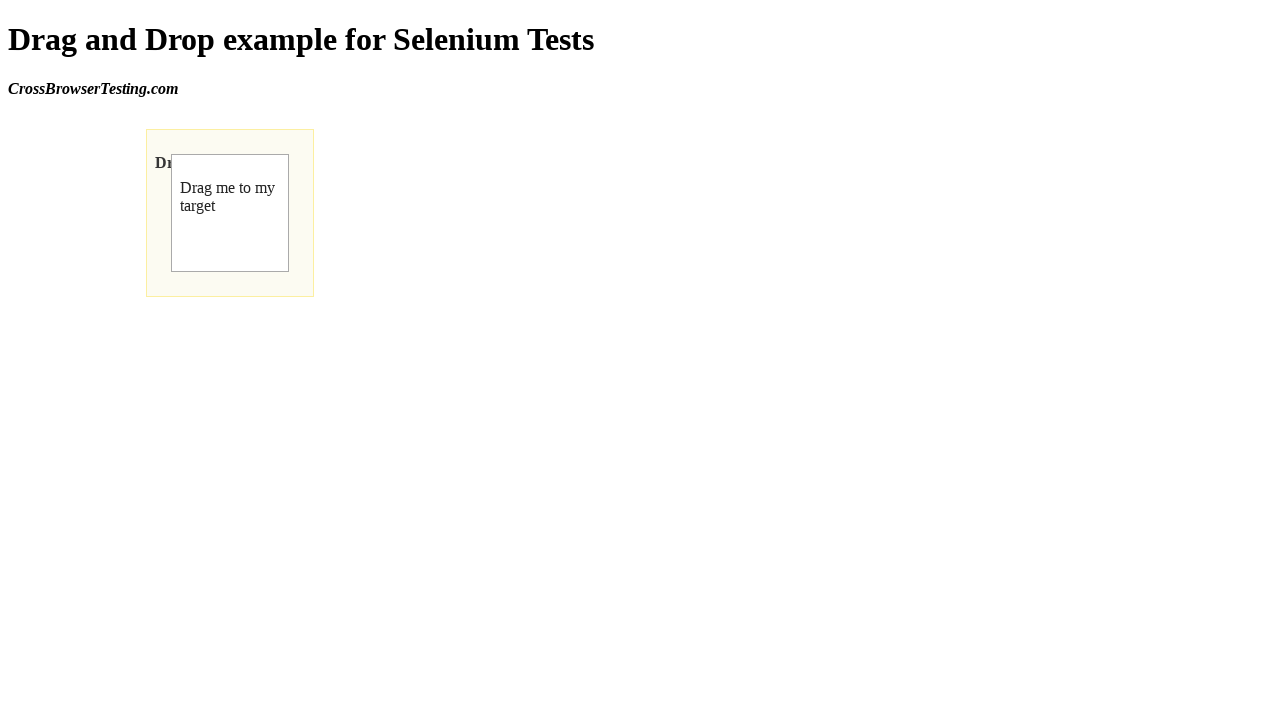

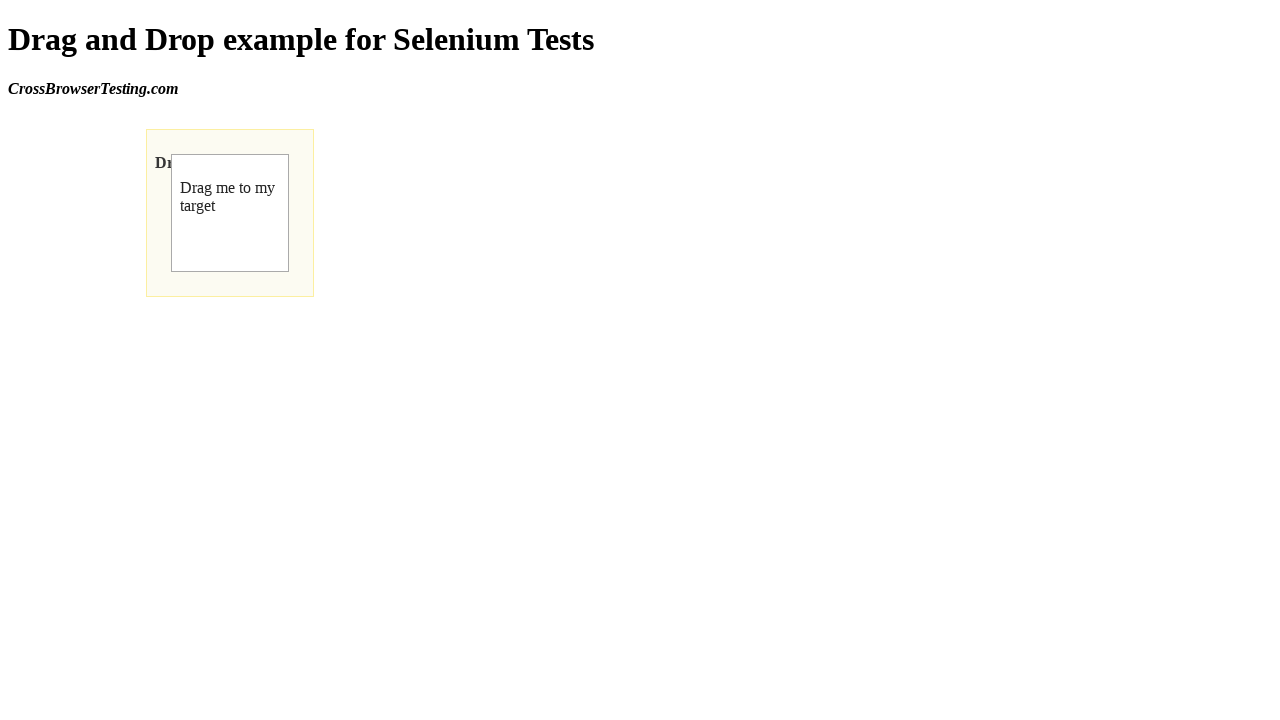